Tests various interactive elements on a practice page including radio buttons, checkboxes, buttons, multi-select options, text fields, and clickable elements to verify they are functional.

Starting URL: https://www.letskodeit.com/practice

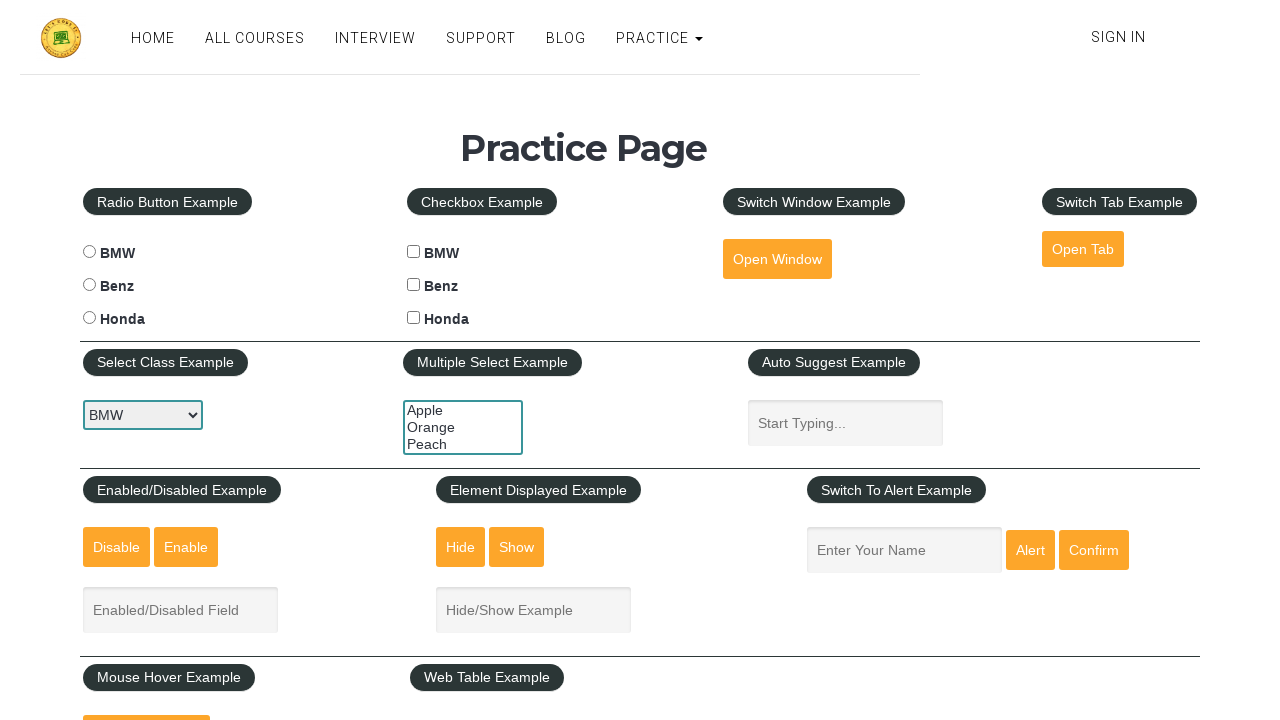

Clicked Benz radio button at (89, 285) on input#benzradio
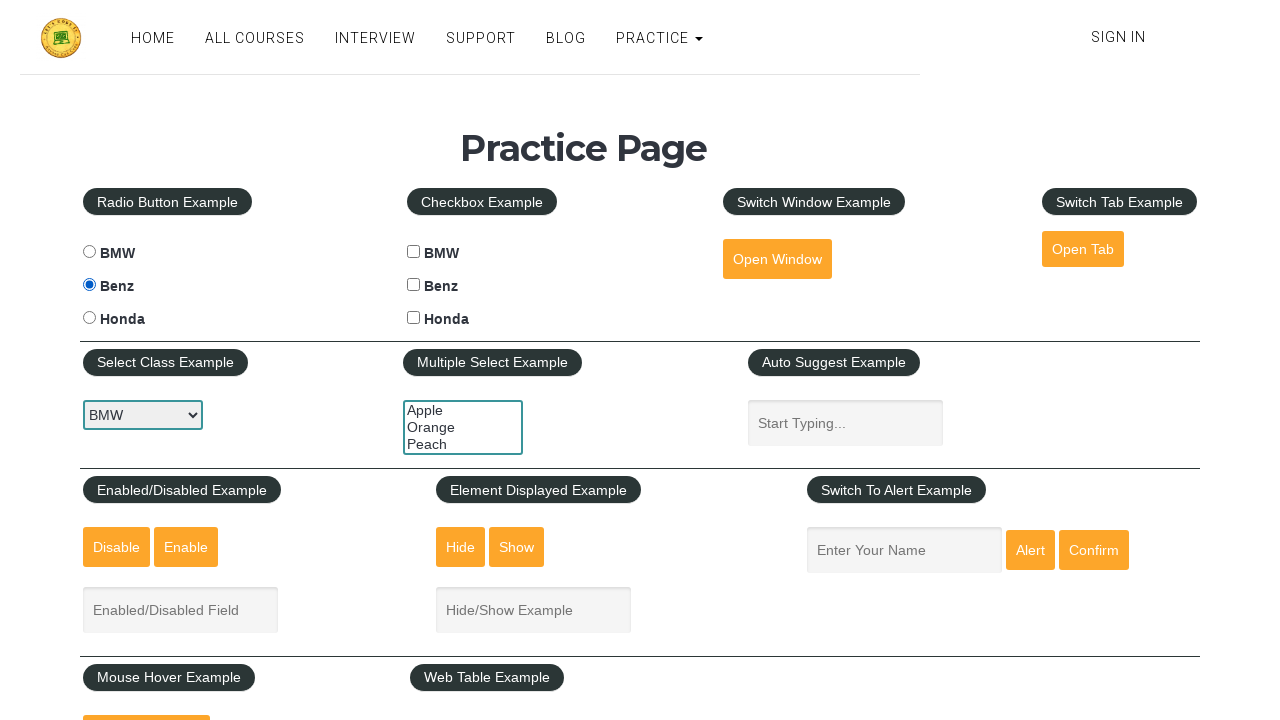

Clicked Honda checkbox at (414, 318) on input#hondacheck
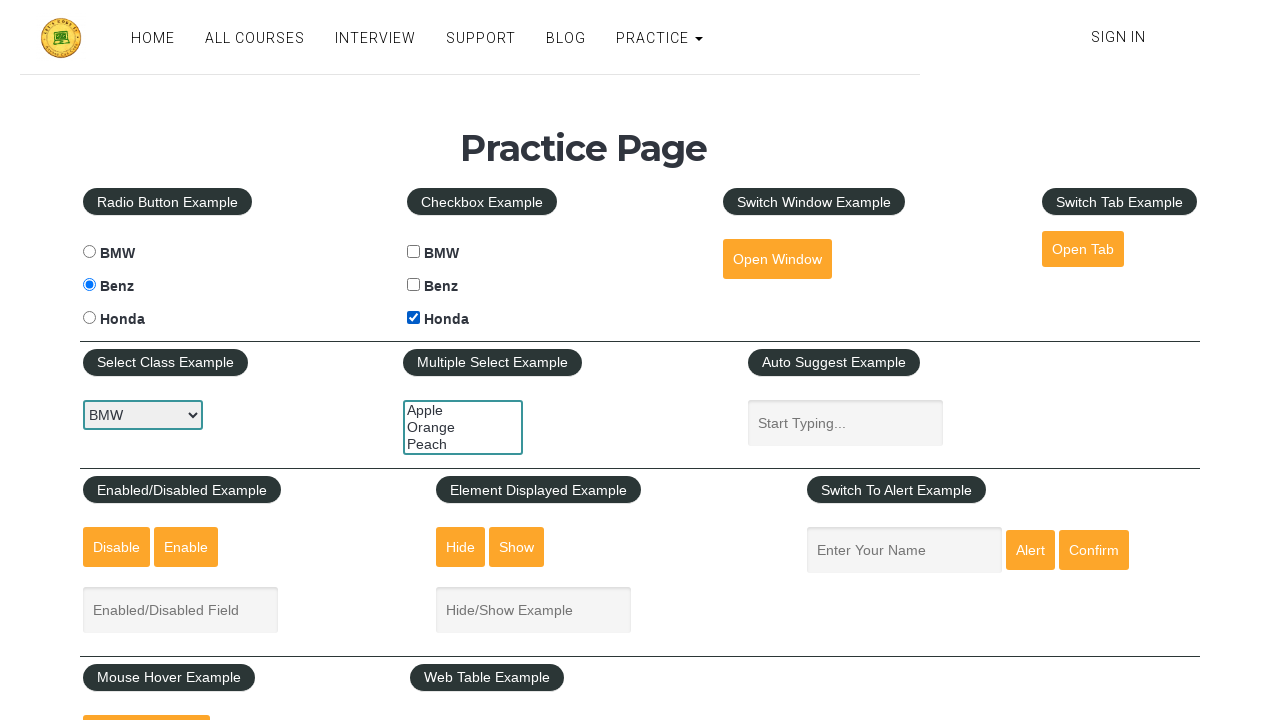

Clicked Open Tab button at (1083, 249) on a#opentab
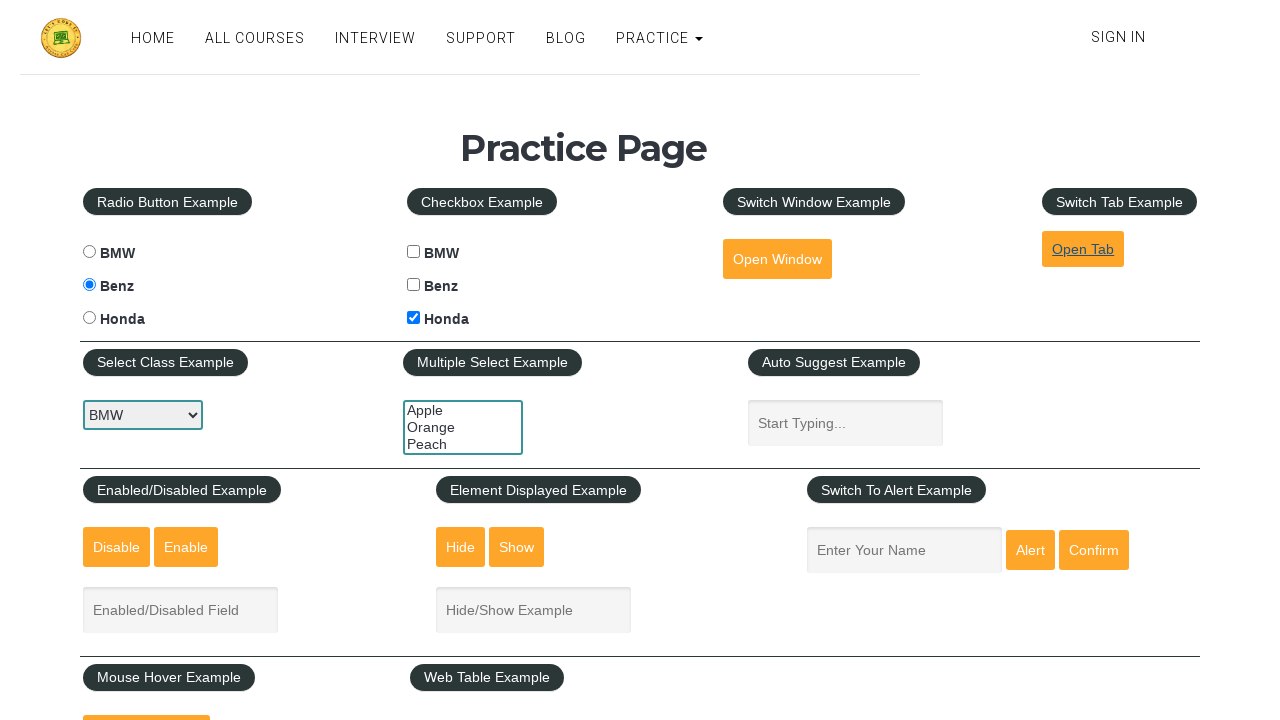

Selected Orange option from multiple select dropdown at (463, 427) on #multiple-select-example option:nth-child(2)
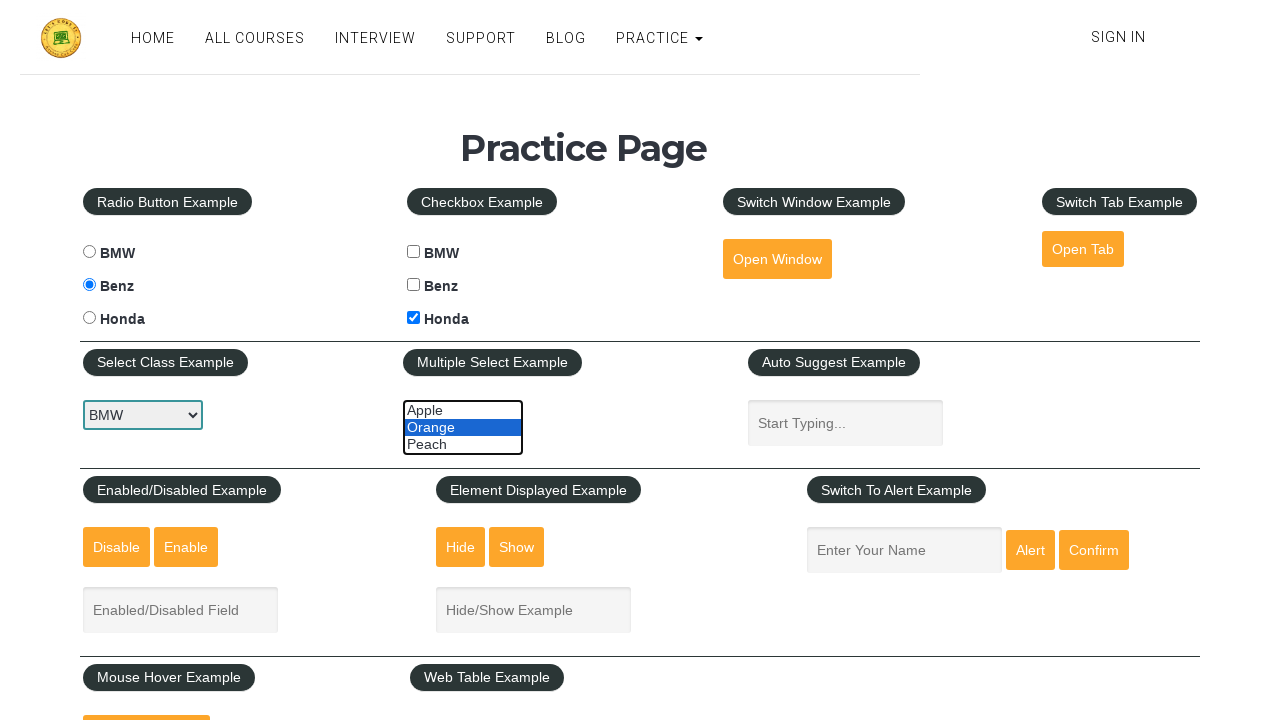

Selected Peach option from multiple select dropdown at (463, 444) on #multiple-select-example option:nth-child(3)
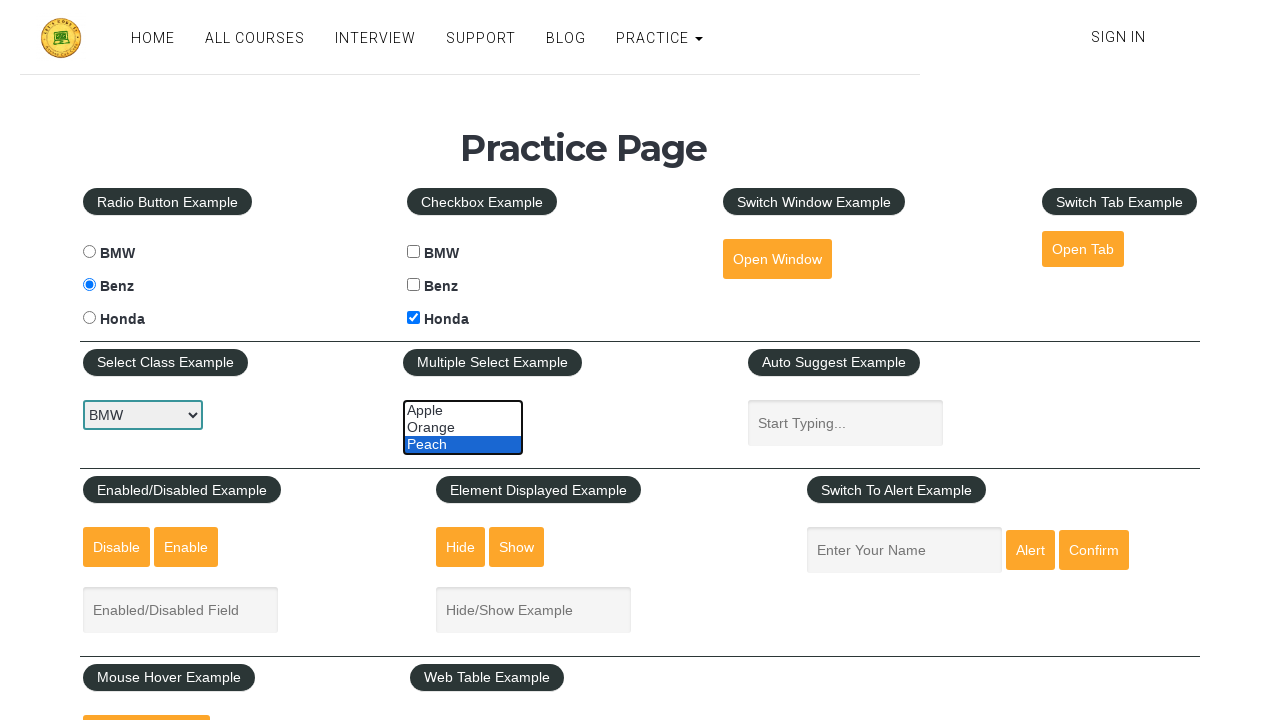

Clicked Show button to reveal text field at (517, 547) on #show-textbox
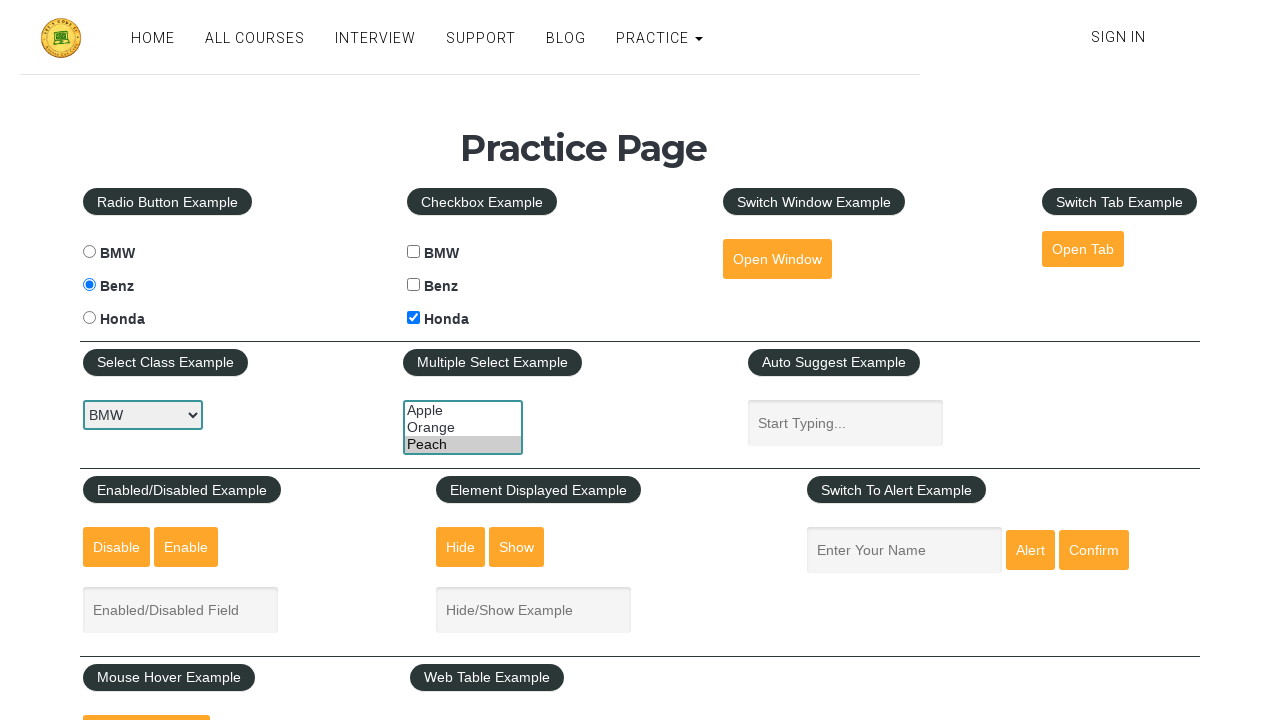

Clicked on displayed text field at (534, 610) on #displayed-text
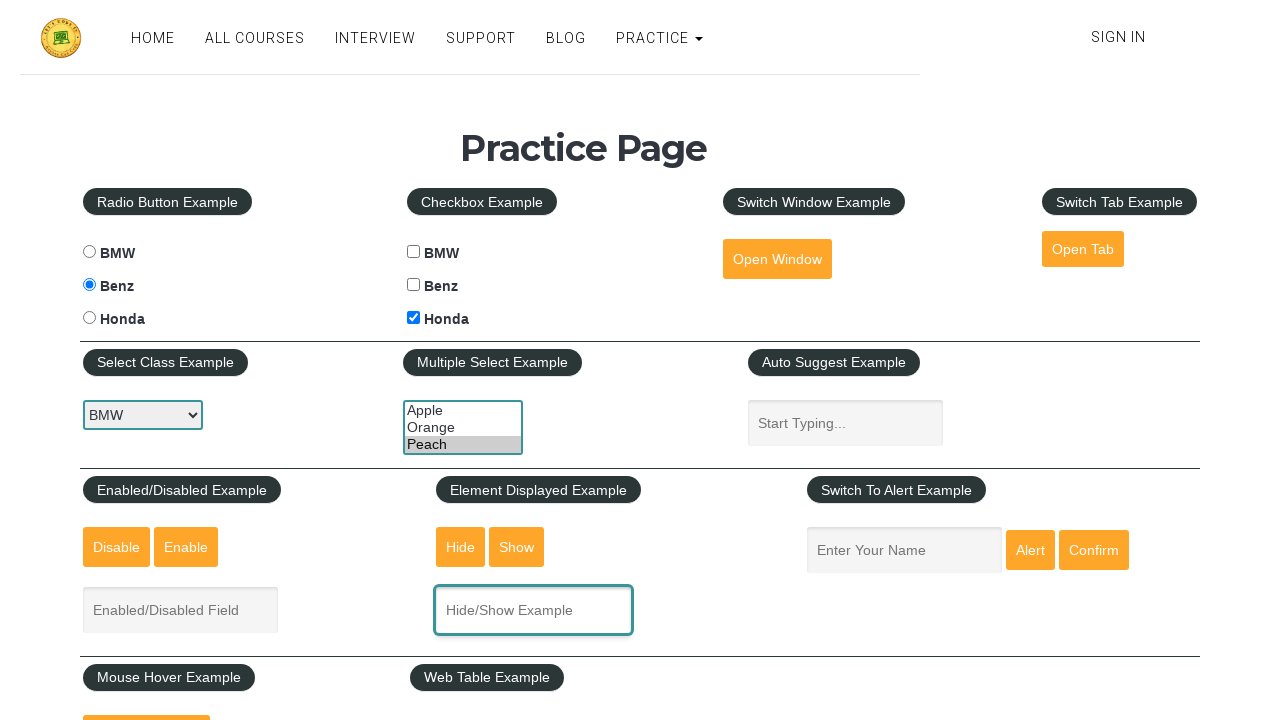

Filled displayed text field with 'text' on #displayed-text
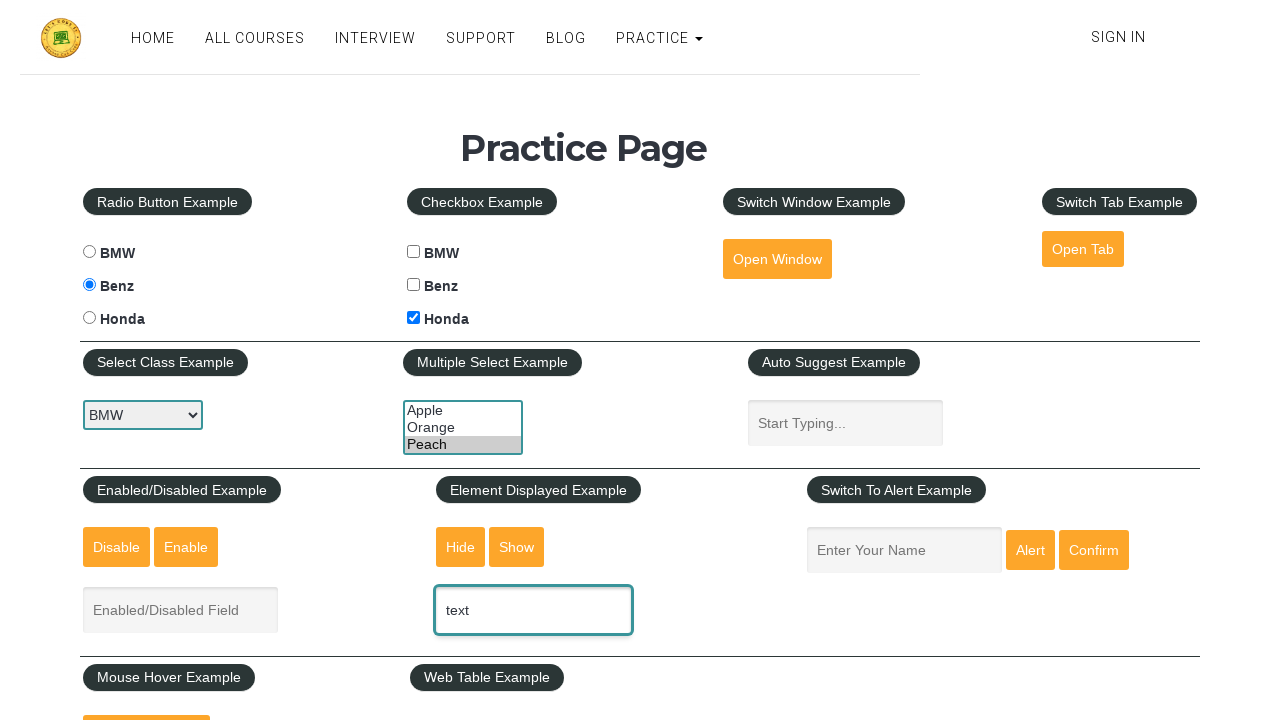

Clicked on Enter Name field at (904, 550) on #name
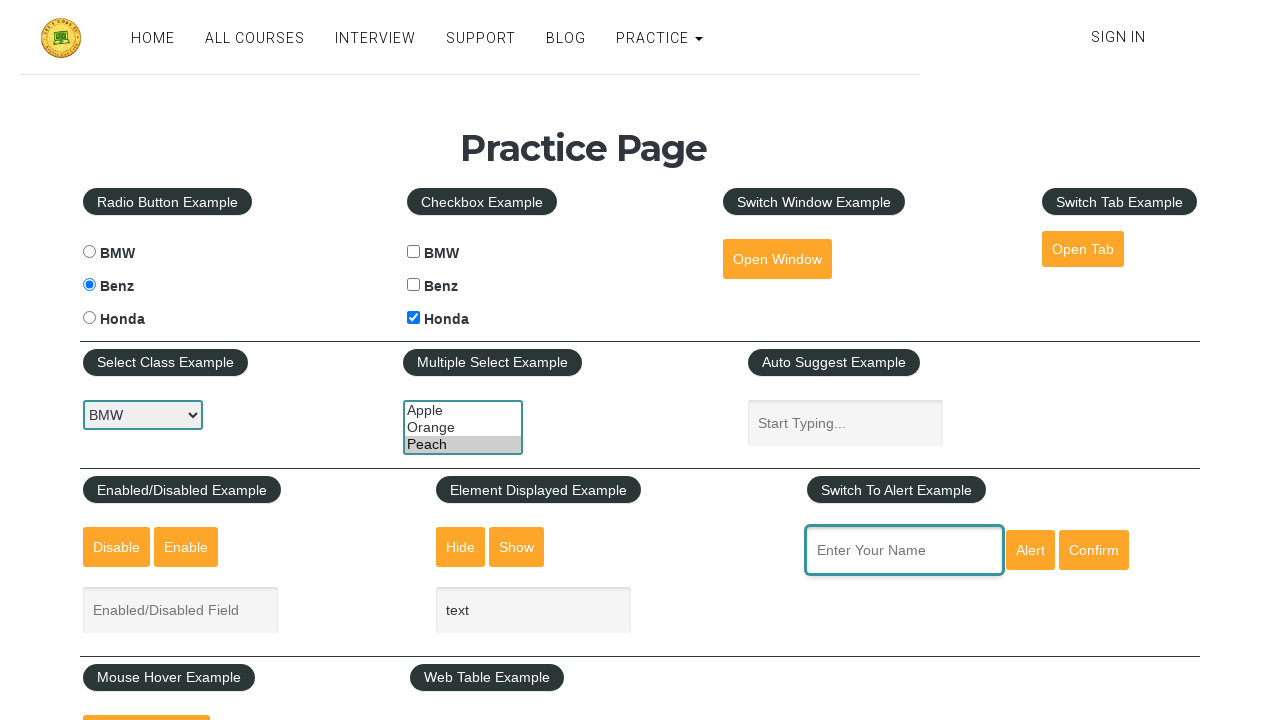

Filled Enter Name field with 'First name/Last name' on #name
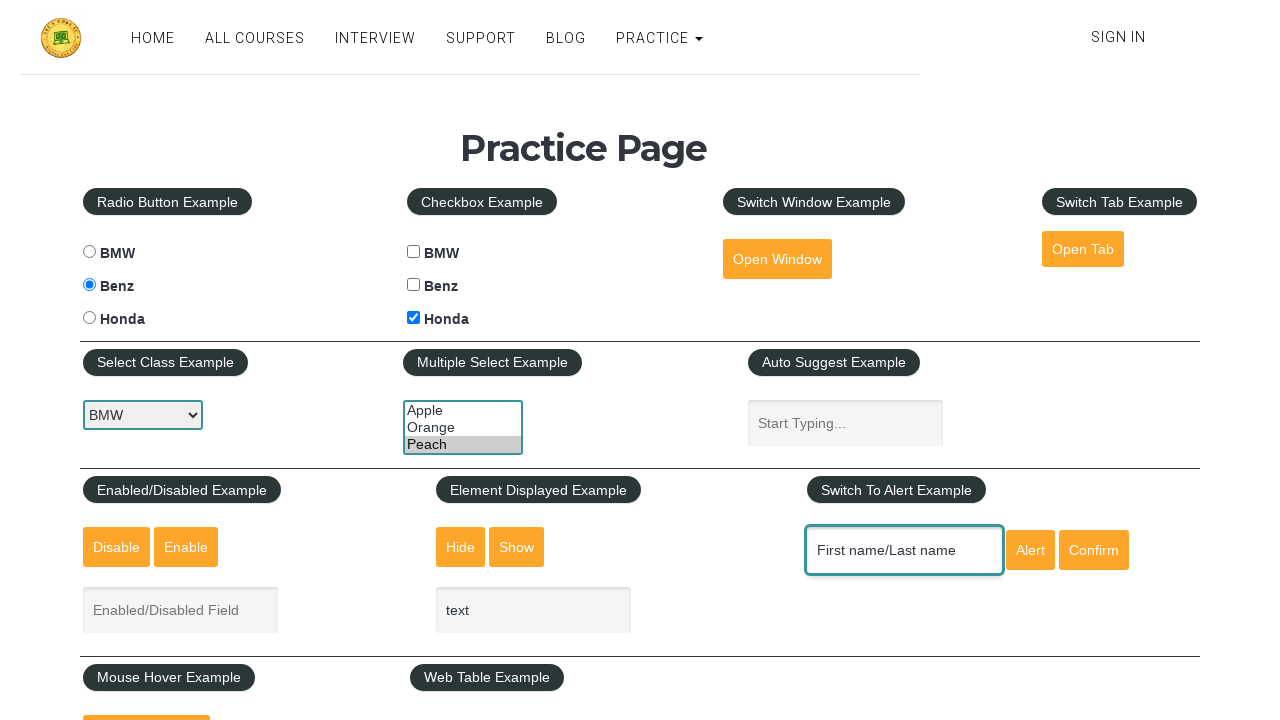

Clicked Mouse Hover Example legend at (169, 678) on #mouse-hover-example-div div:first-child fieldset legend
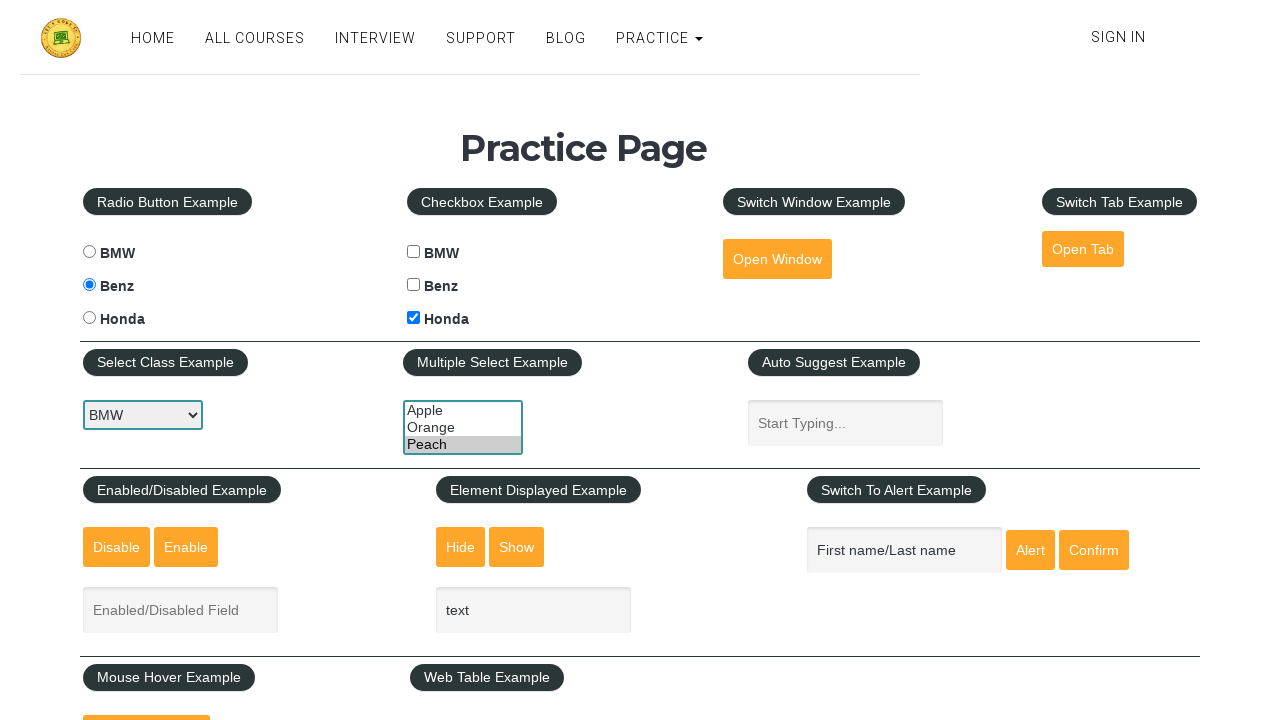

Clicked Python Programming cell in product table at (642, 360) on #product tbody tr:nth-child(3) td:nth-child(2)
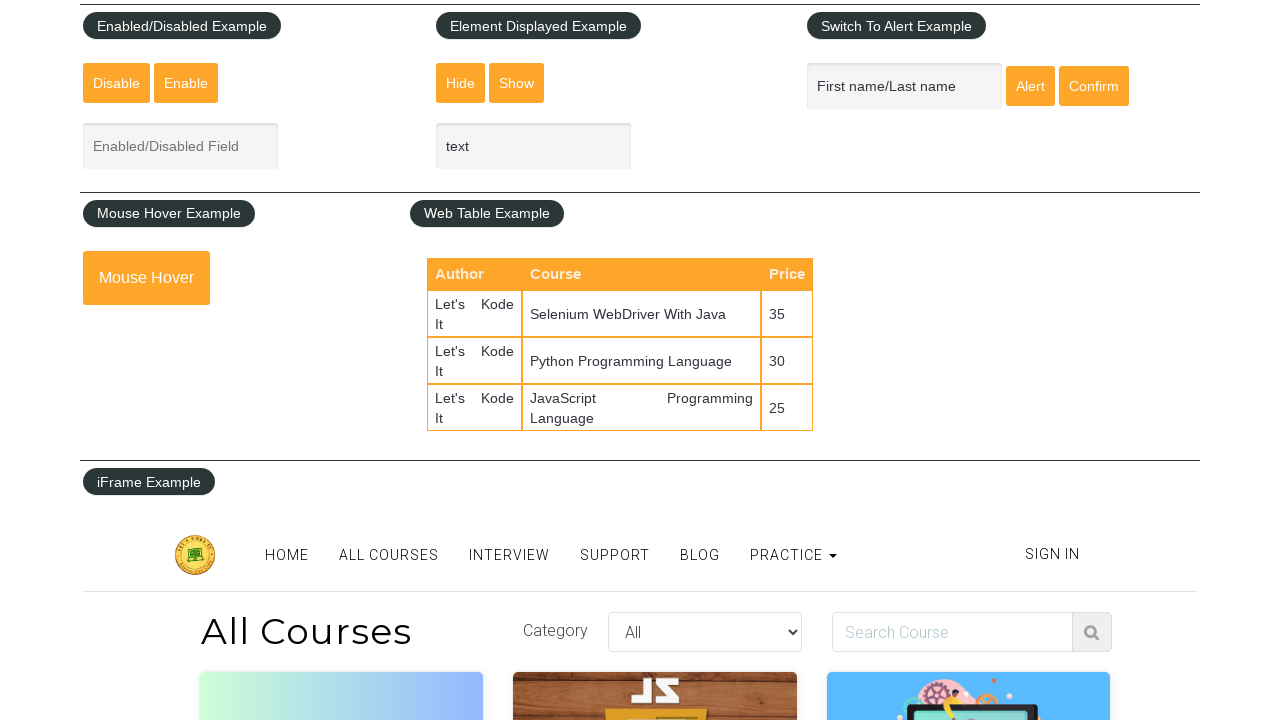

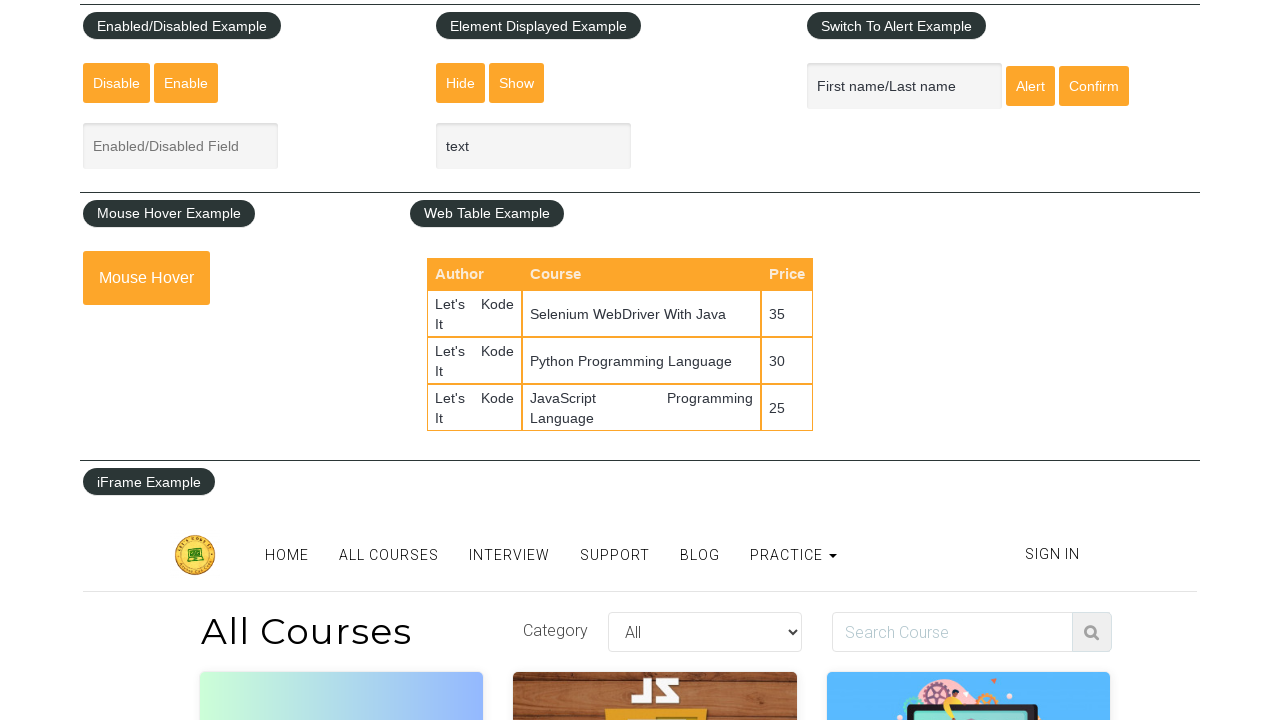